Tests dropdown selection by choosing an option from a select element

Starting URL: https://the-internet.herokuapp.com/dropdown

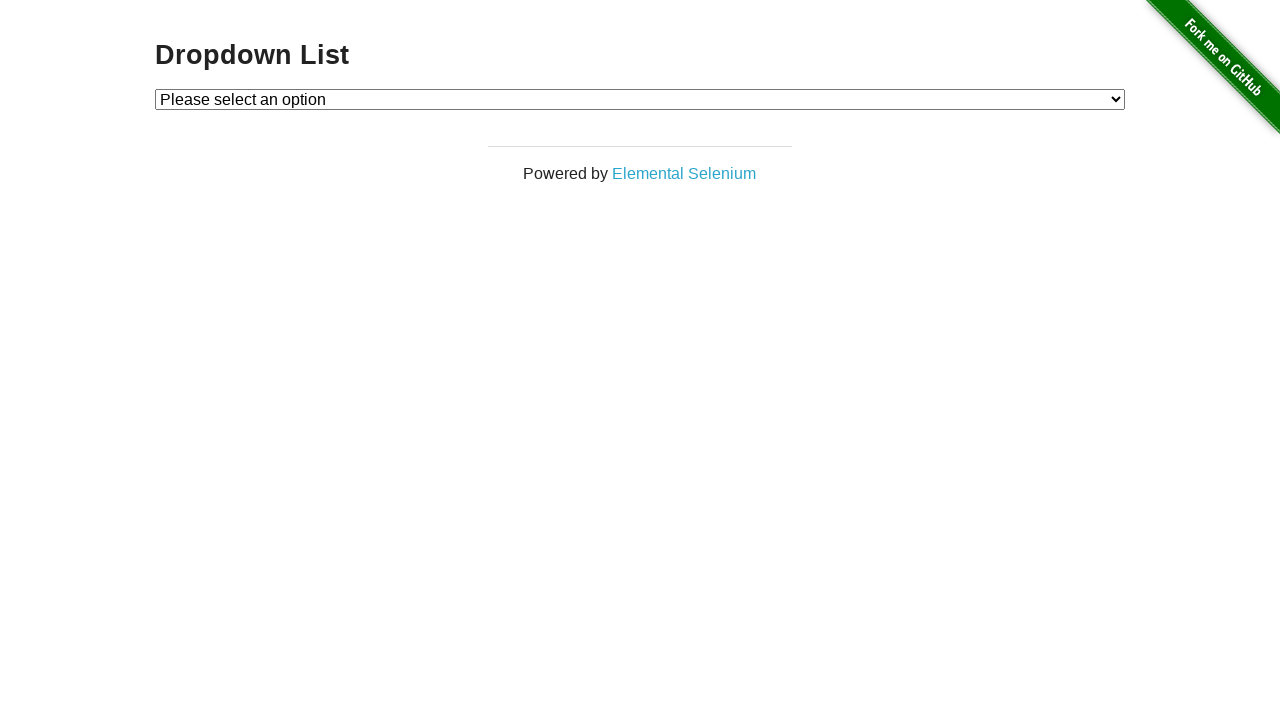

Selected option 1 from dropdown menu on #dropdown
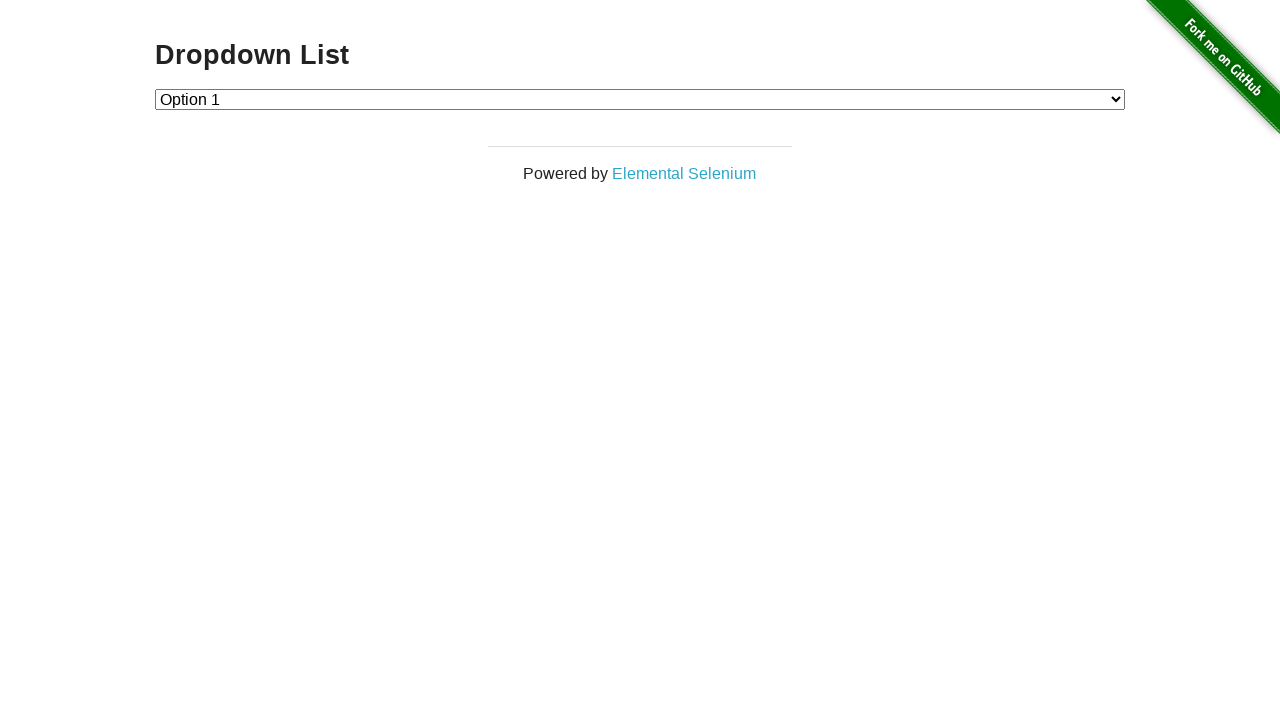

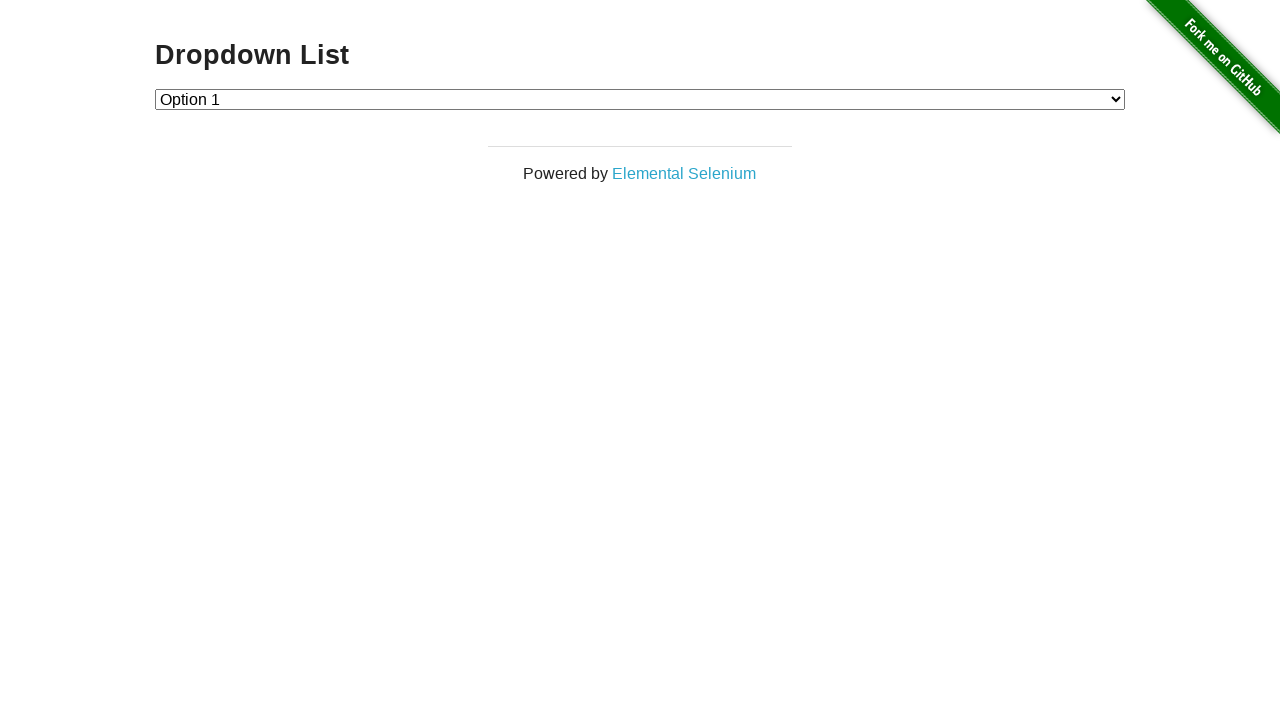